Tests drag and drop functionality on the jQuery UI demo page by dragging an element from a source location to a target drop zone within an iframe

Starting URL: https://jqueryui.com/droppable/

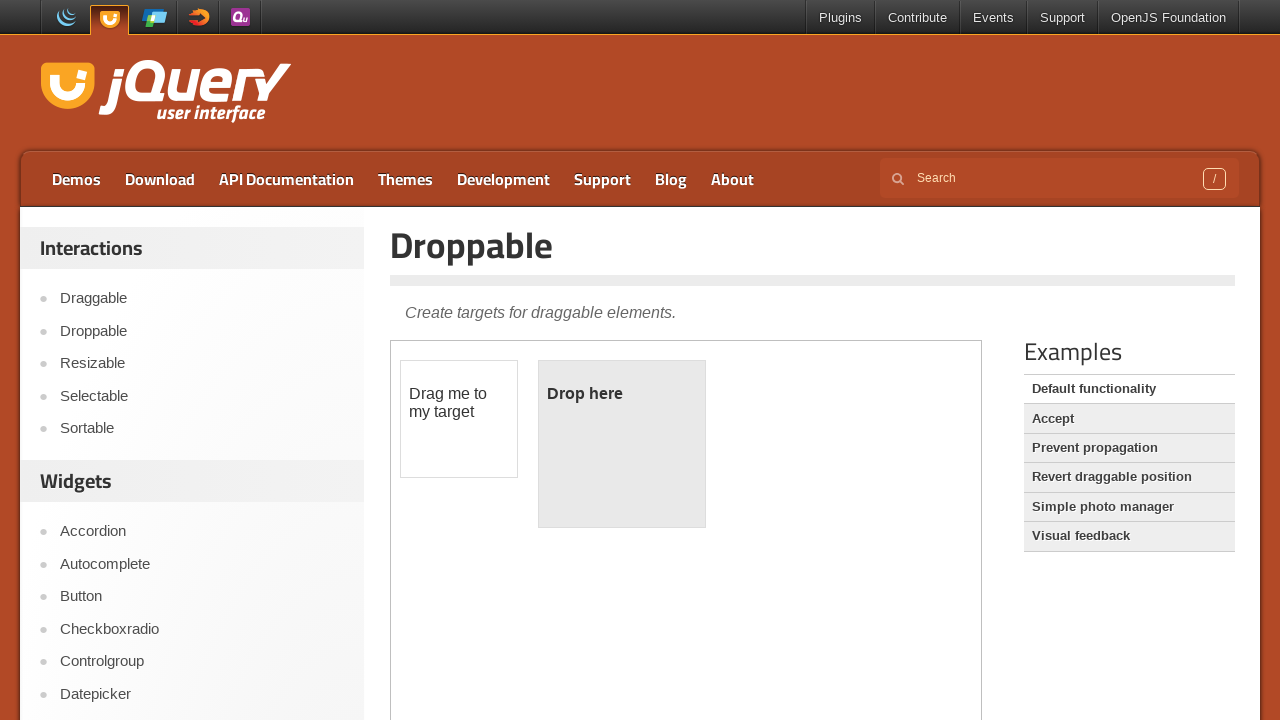

Selected the first demo iframe
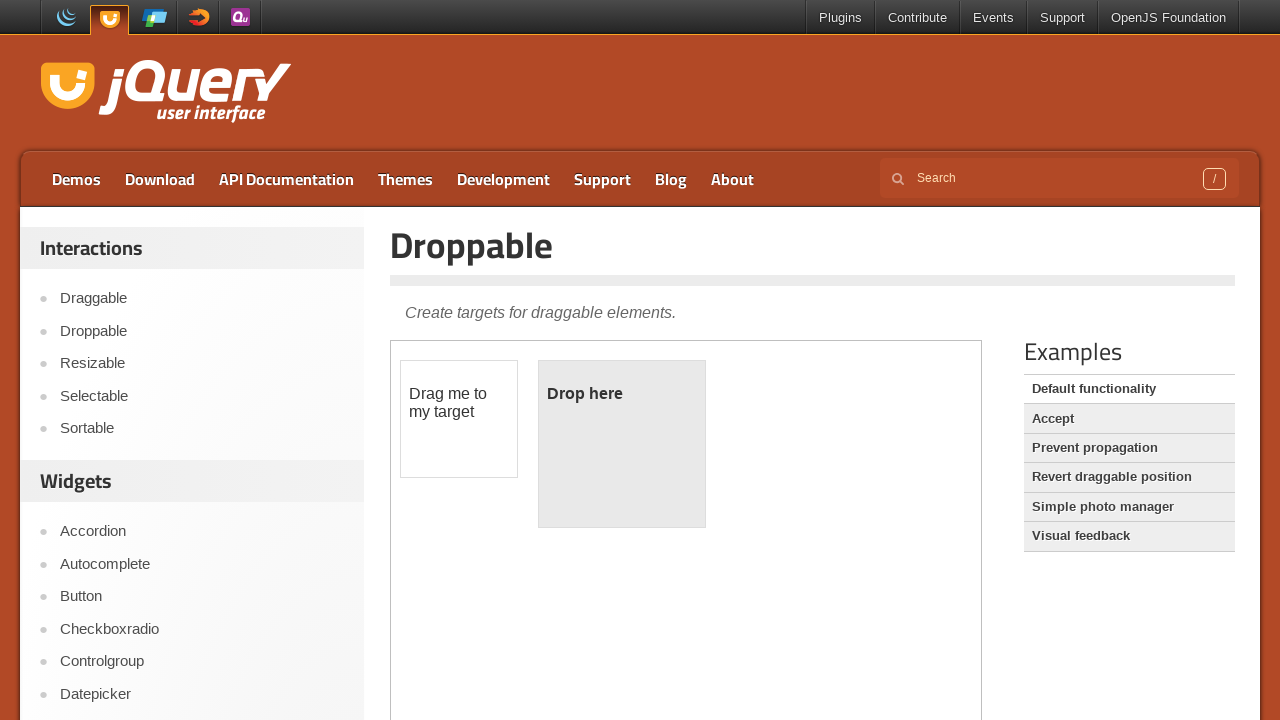

Draggable element became visible
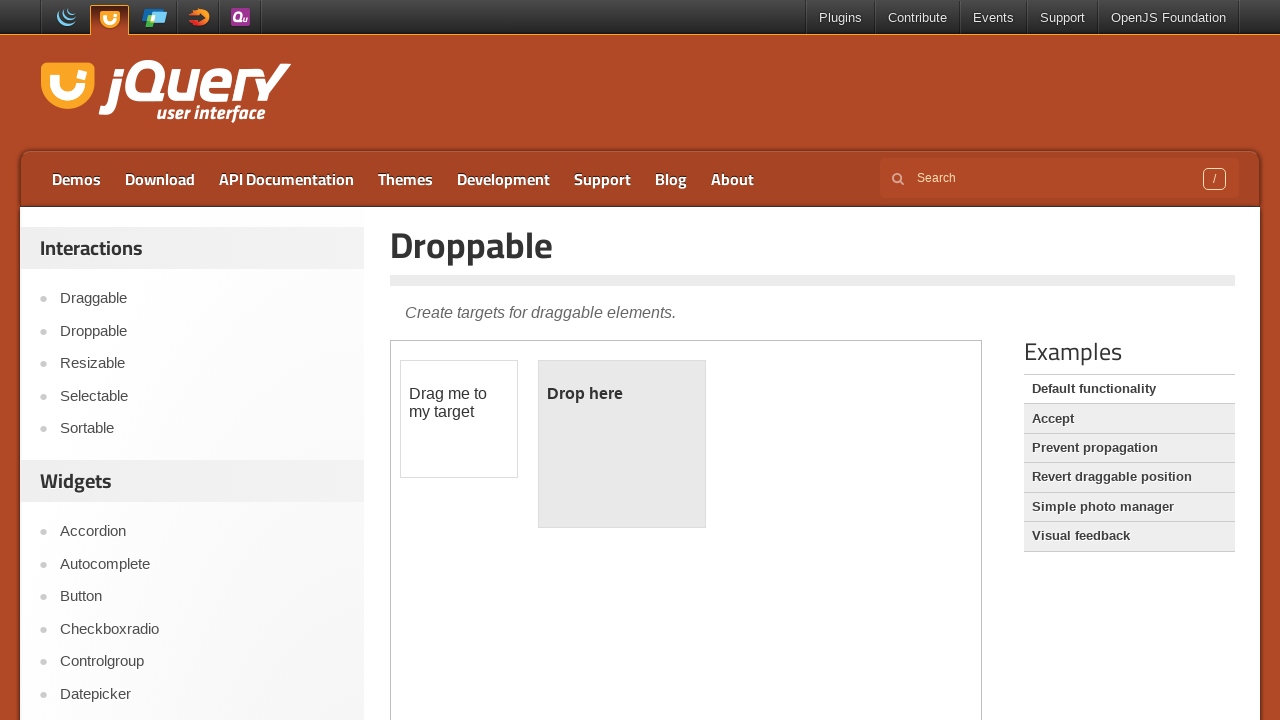

Droppable element became visible
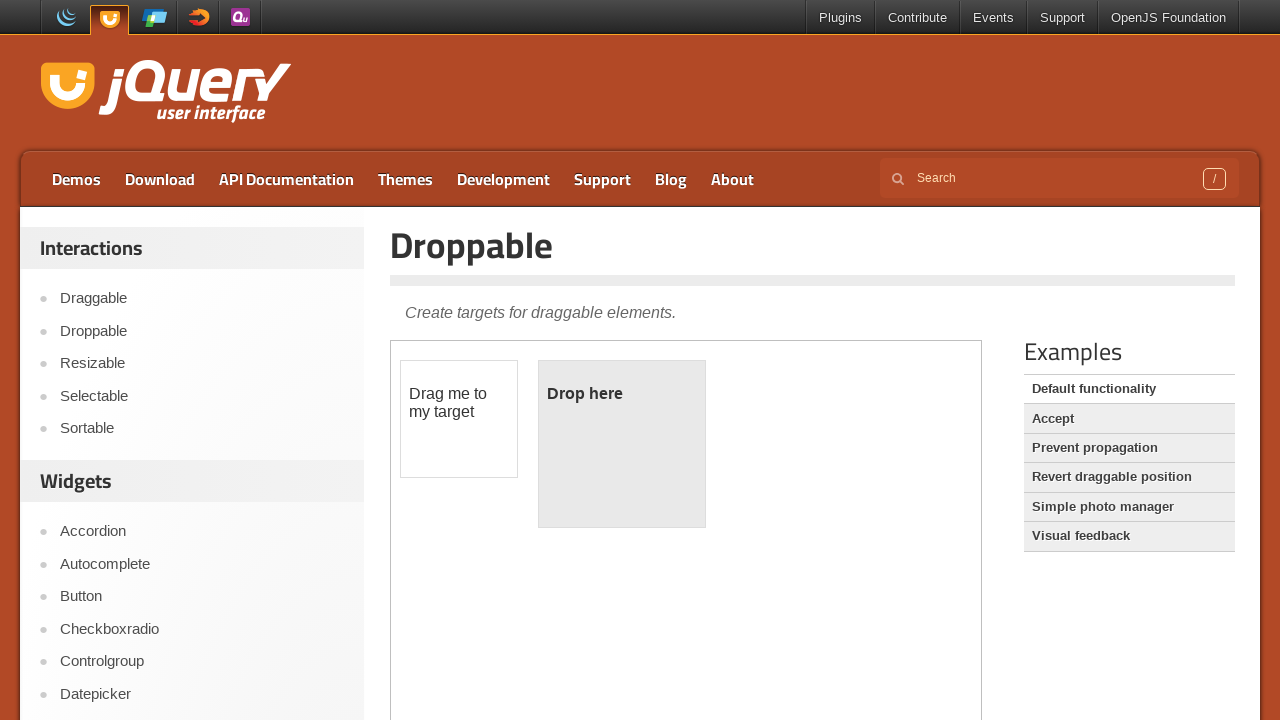

Dragged draggable element to droppable target zone at (622, 444)
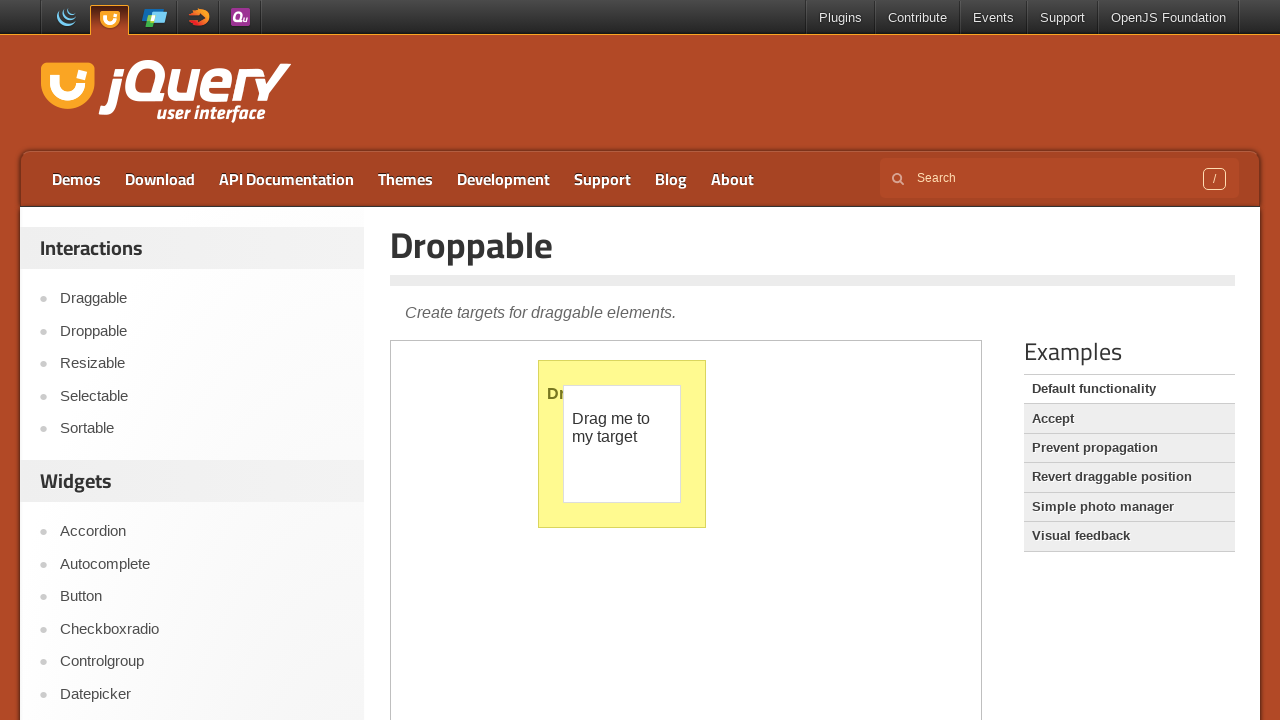

Verified drop was successful - droppable element now shows 'Dropped!' text
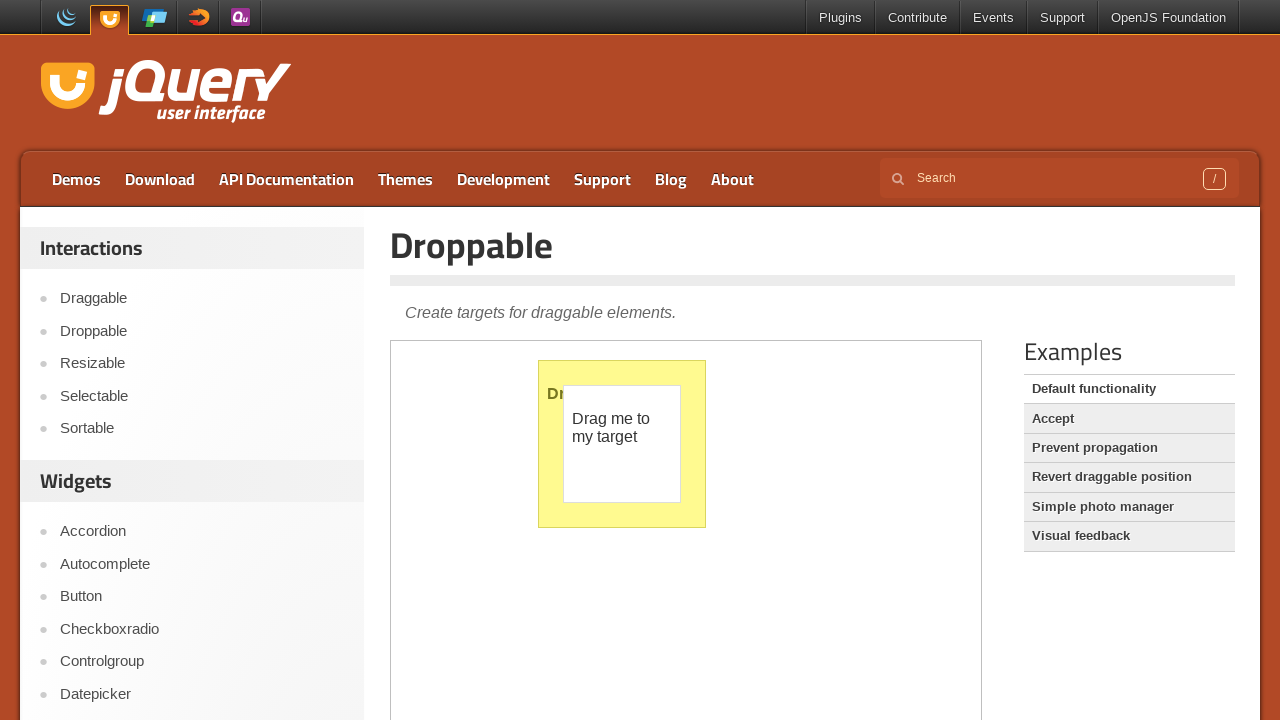

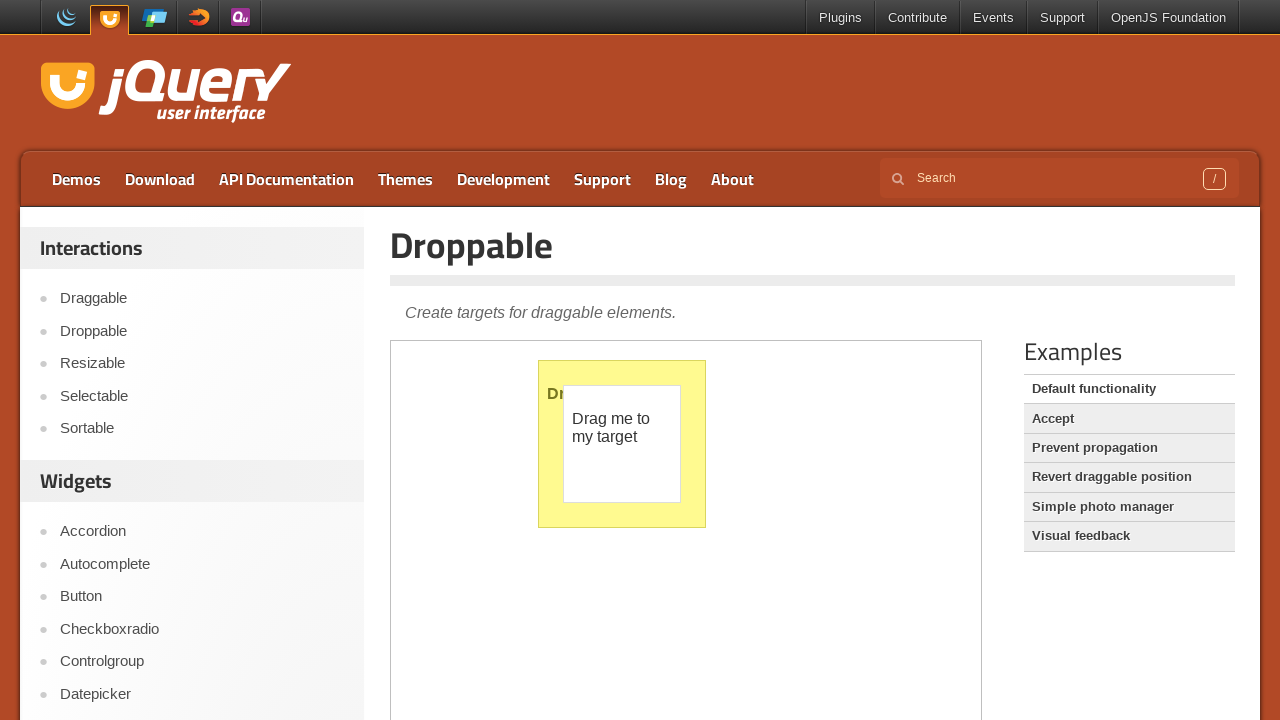